Navigates to the World Clock page on timeanddate.com and verifies that the world clock table with city times is displayed and contains data.

Starting URL: https://www.timeanddate.com/worldclock/

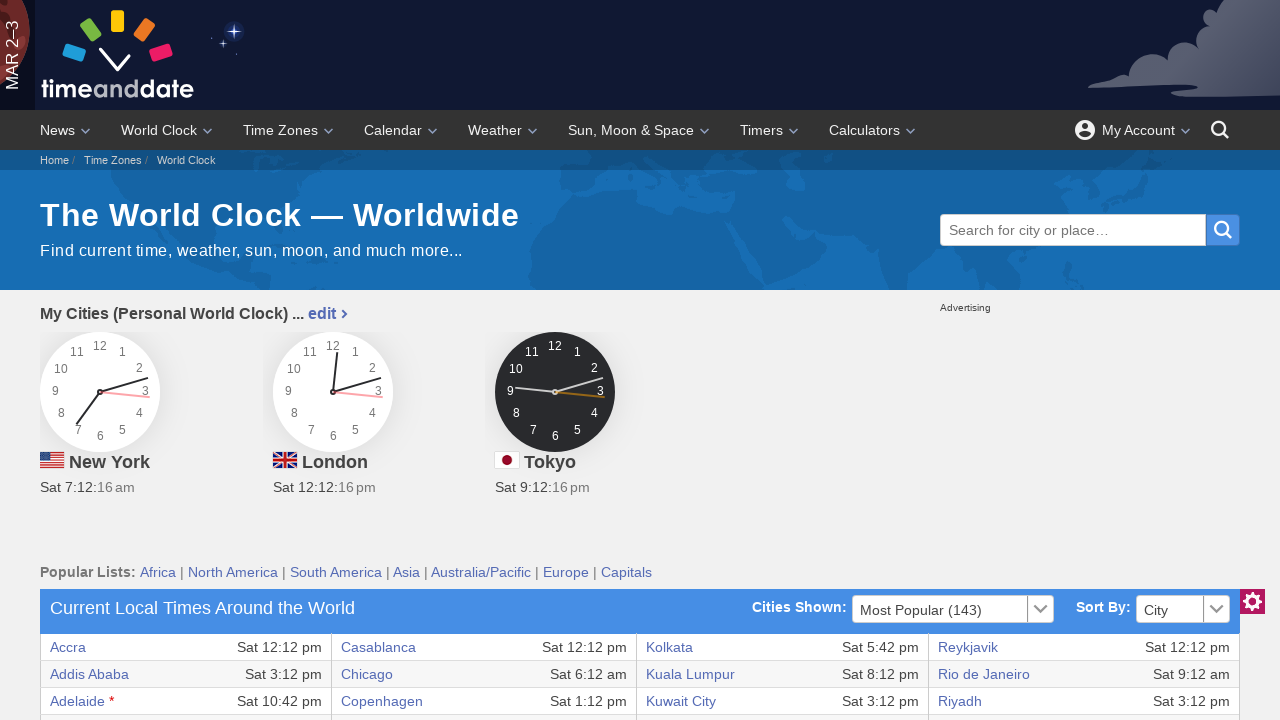

World clock table loaded with rows
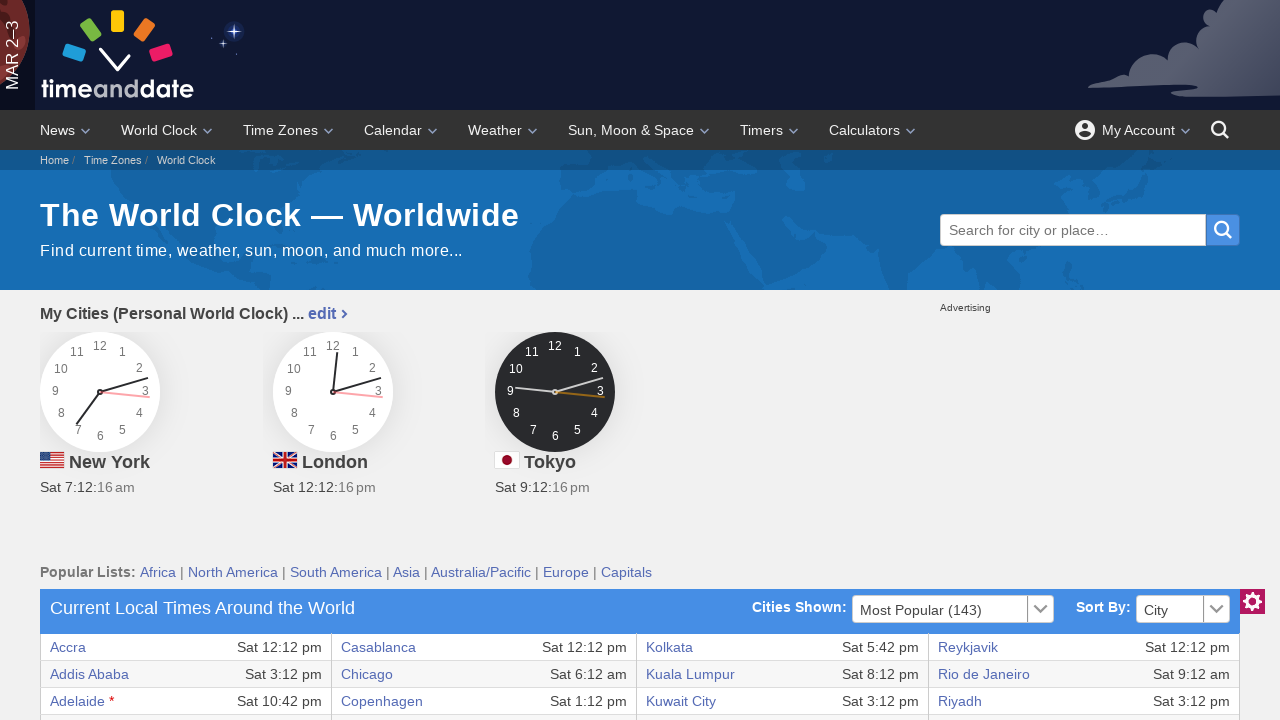

Verified world clock table contains city time data
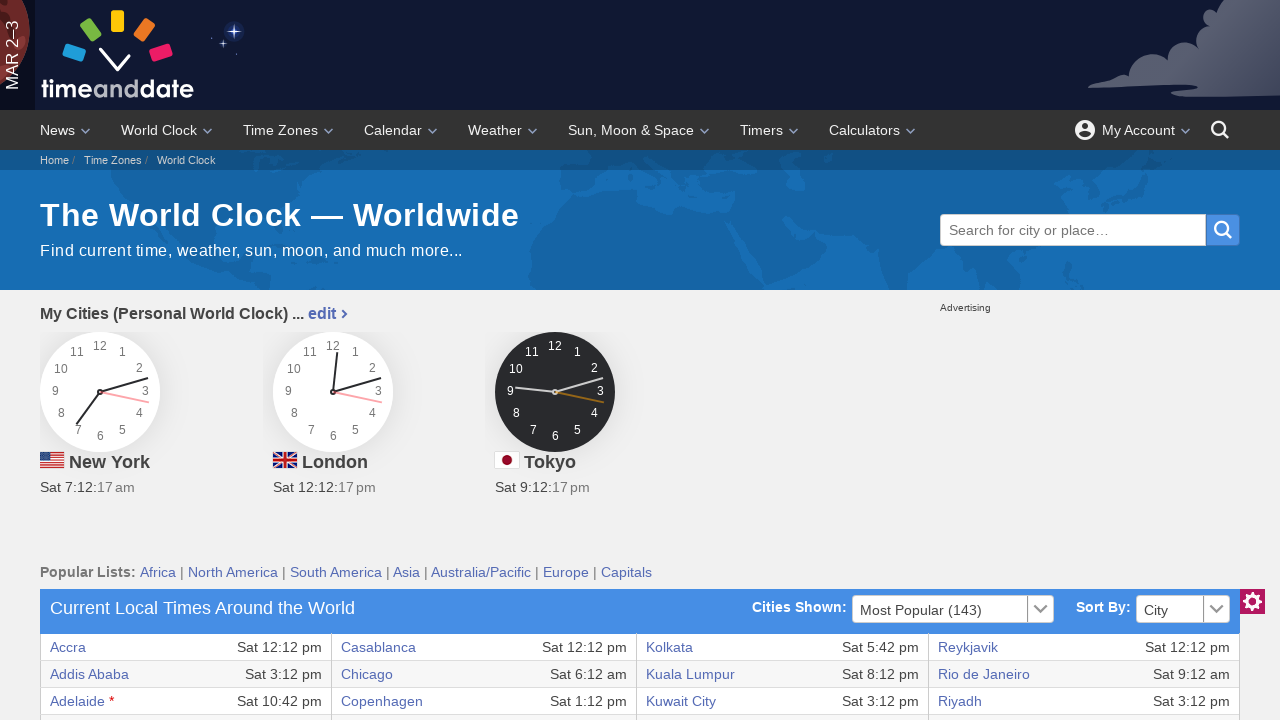

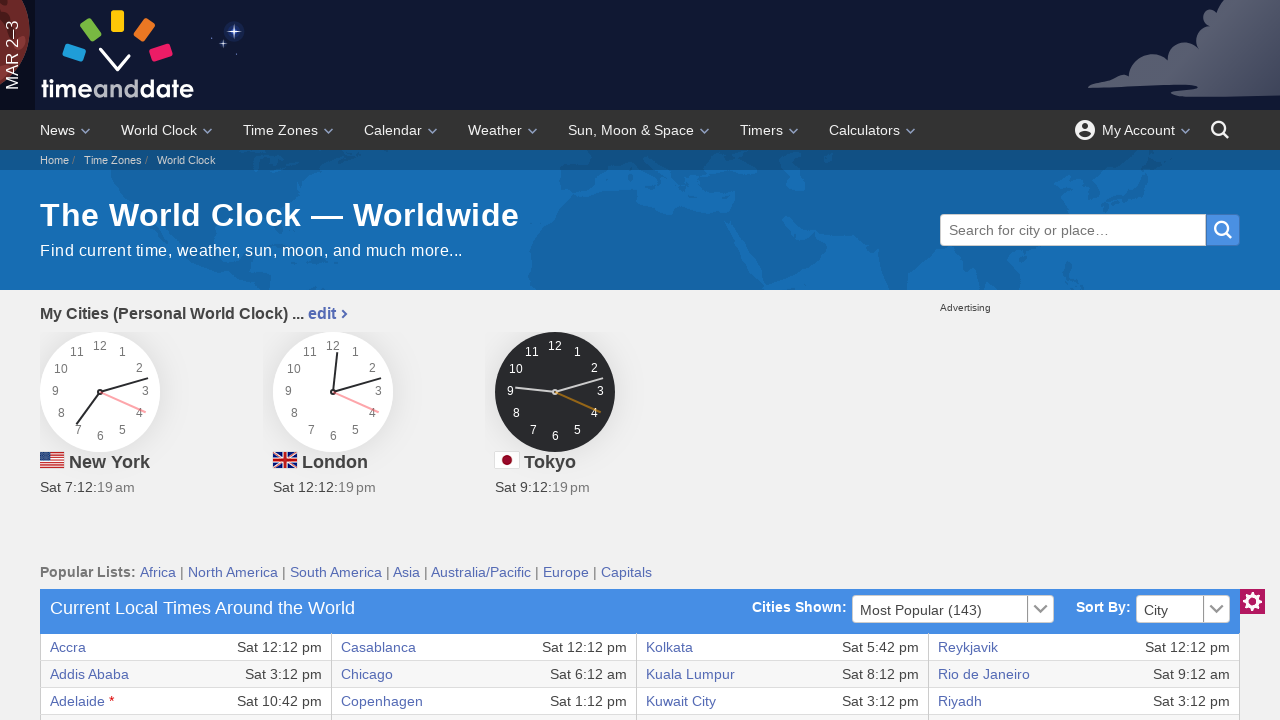